Tests filtering to display all items after applying other filters

Starting URL: https://demo.playwright.dev/todomvc

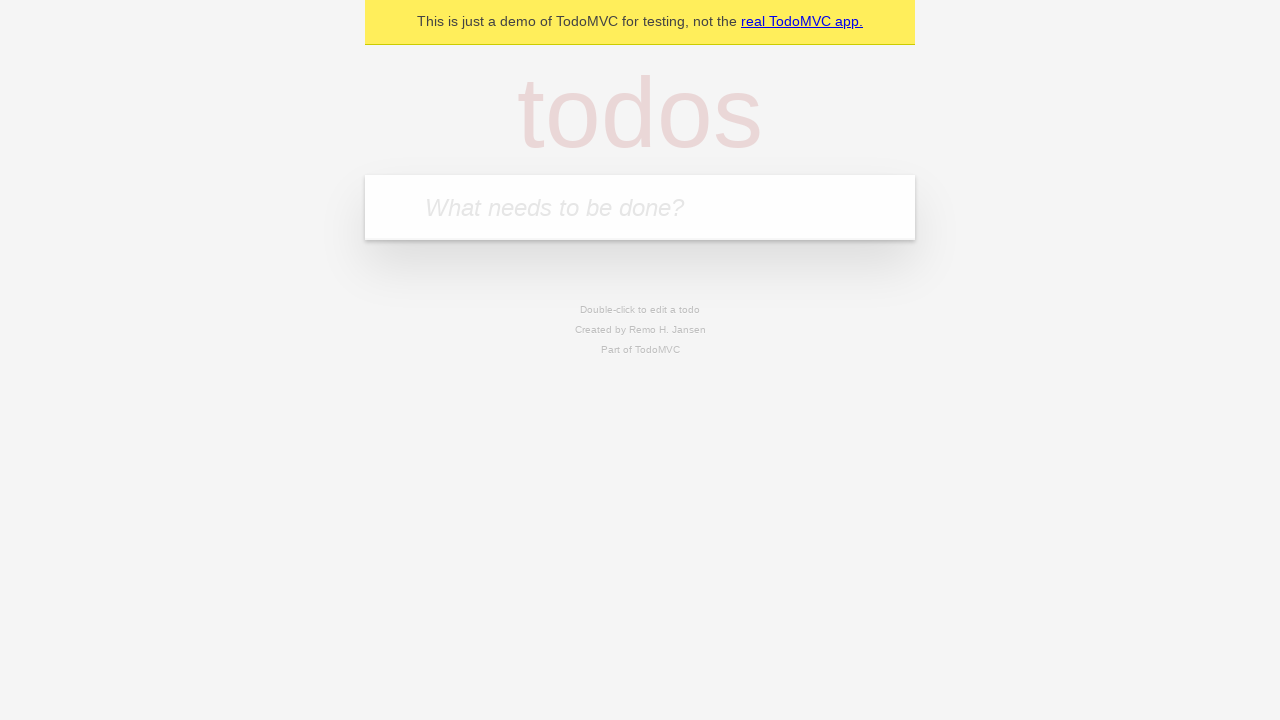

Filled todo input with 'buy some cheese' on internal:attr=[placeholder="What needs to be done?"i]
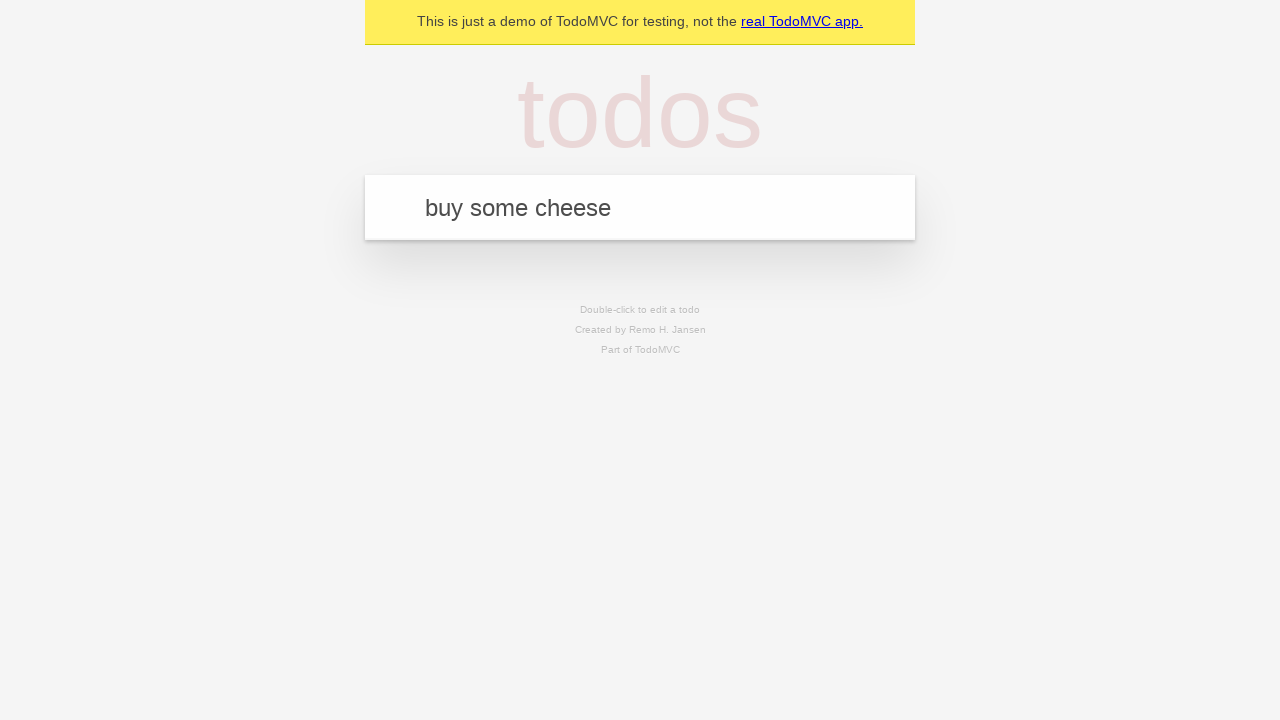

Pressed Enter to create todo 'buy some cheese' on internal:attr=[placeholder="What needs to be done?"i]
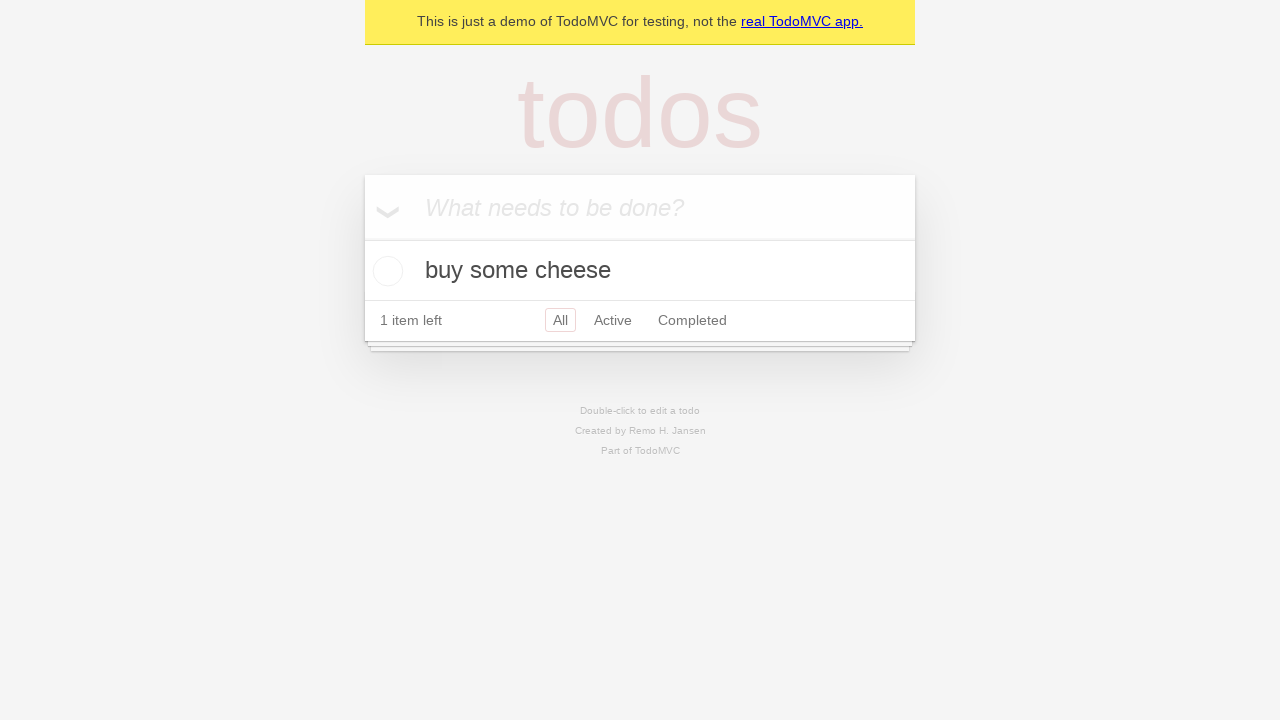

Filled todo input with 'feed the cat' on internal:attr=[placeholder="What needs to be done?"i]
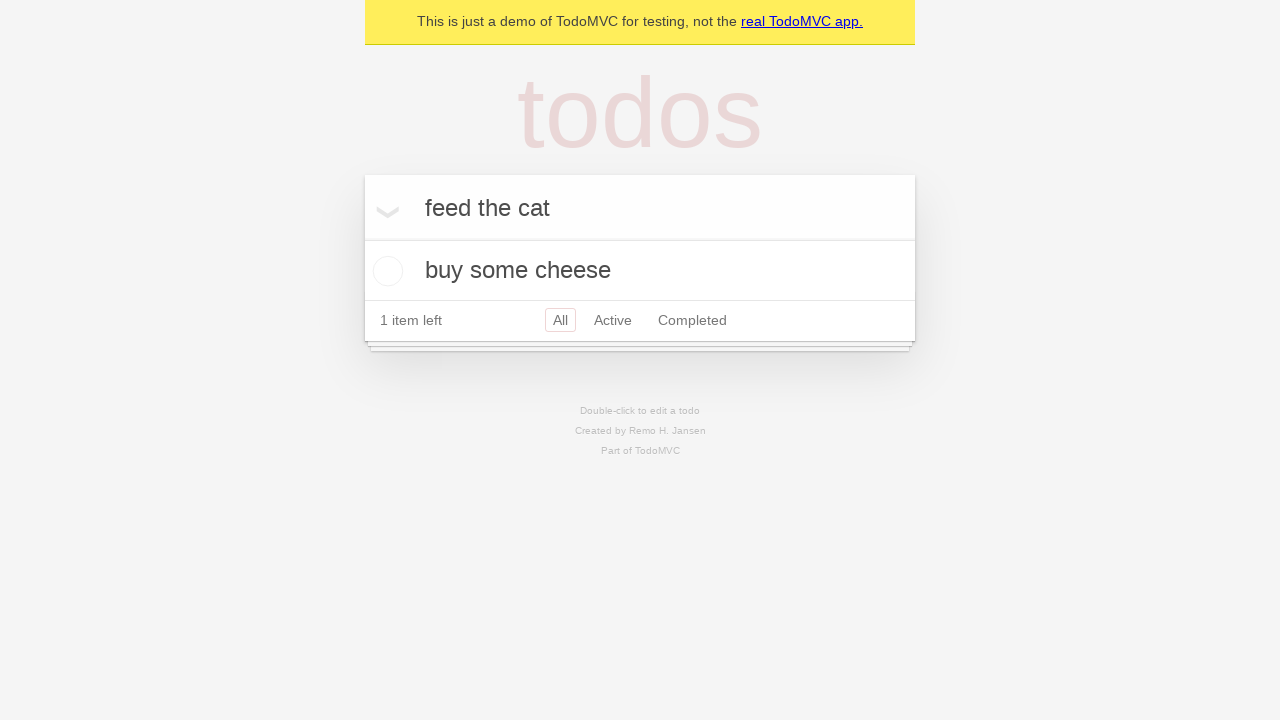

Pressed Enter to create todo 'feed the cat' on internal:attr=[placeholder="What needs to be done?"i]
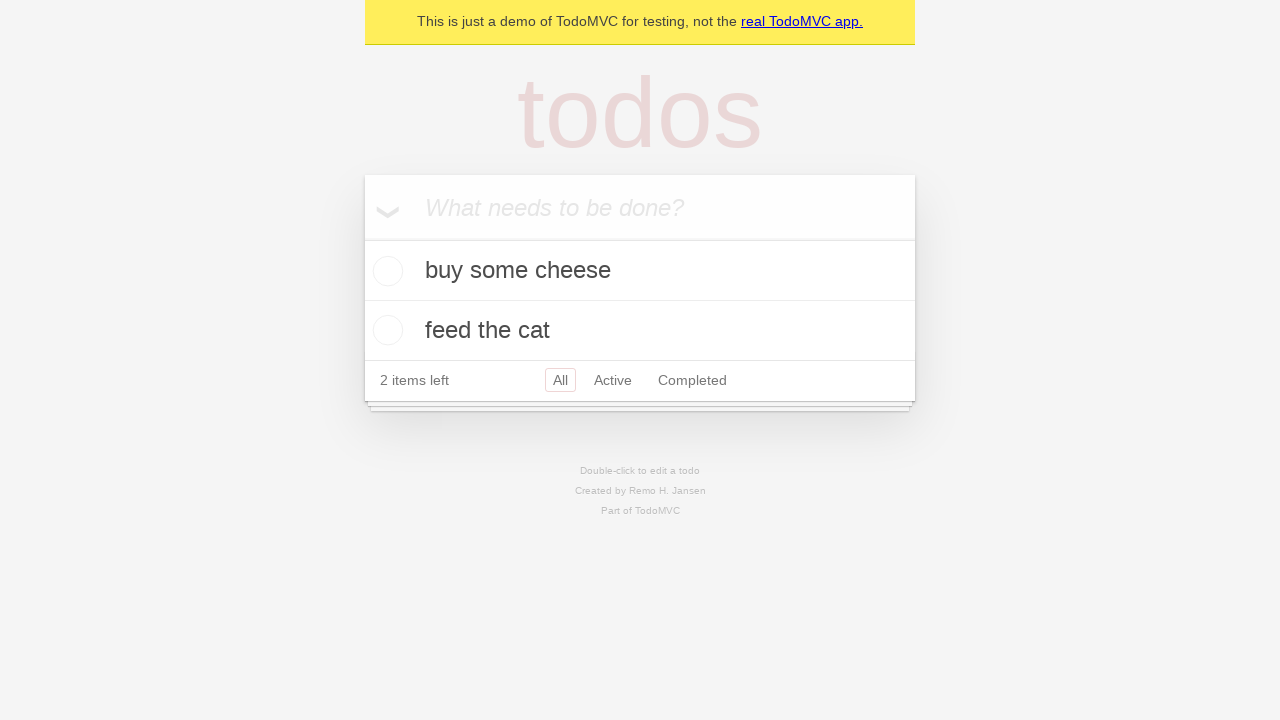

Filled todo input with 'book a doctors appointment' on internal:attr=[placeholder="What needs to be done?"i]
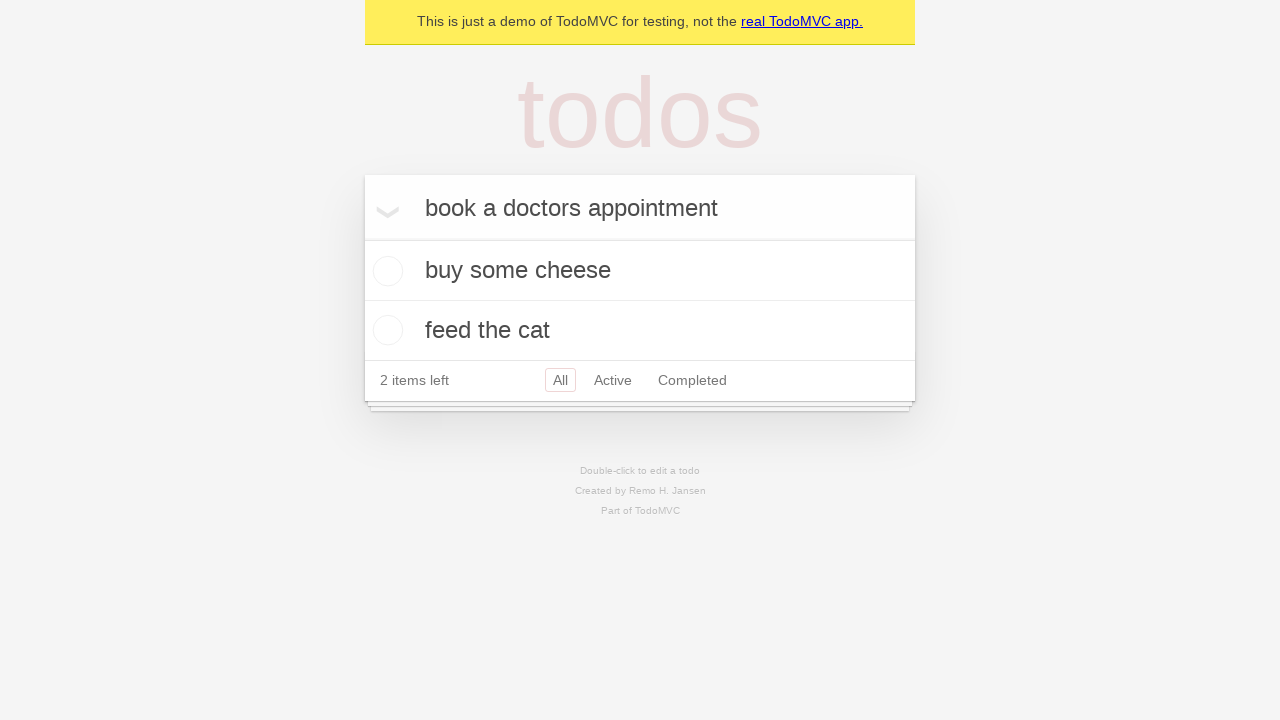

Pressed Enter to create todo 'book a doctors appointment' on internal:attr=[placeholder="What needs to be done?"i]
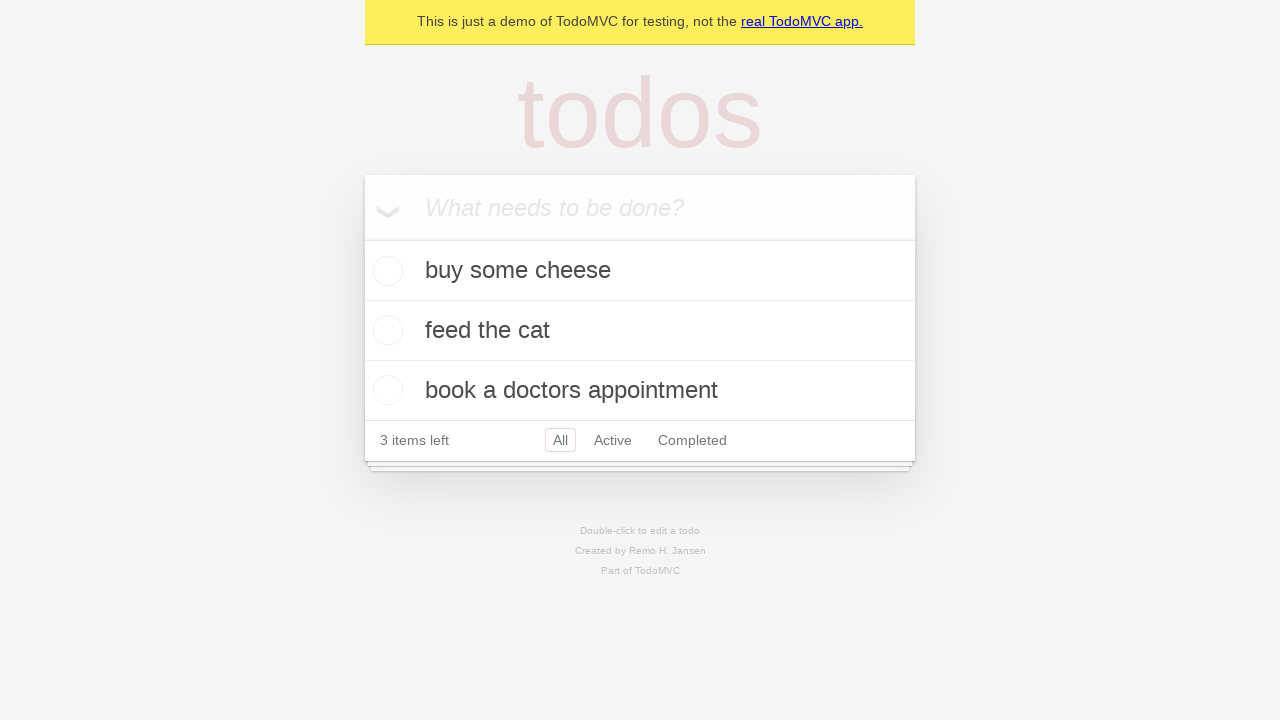

Waited for third todo item to be visible
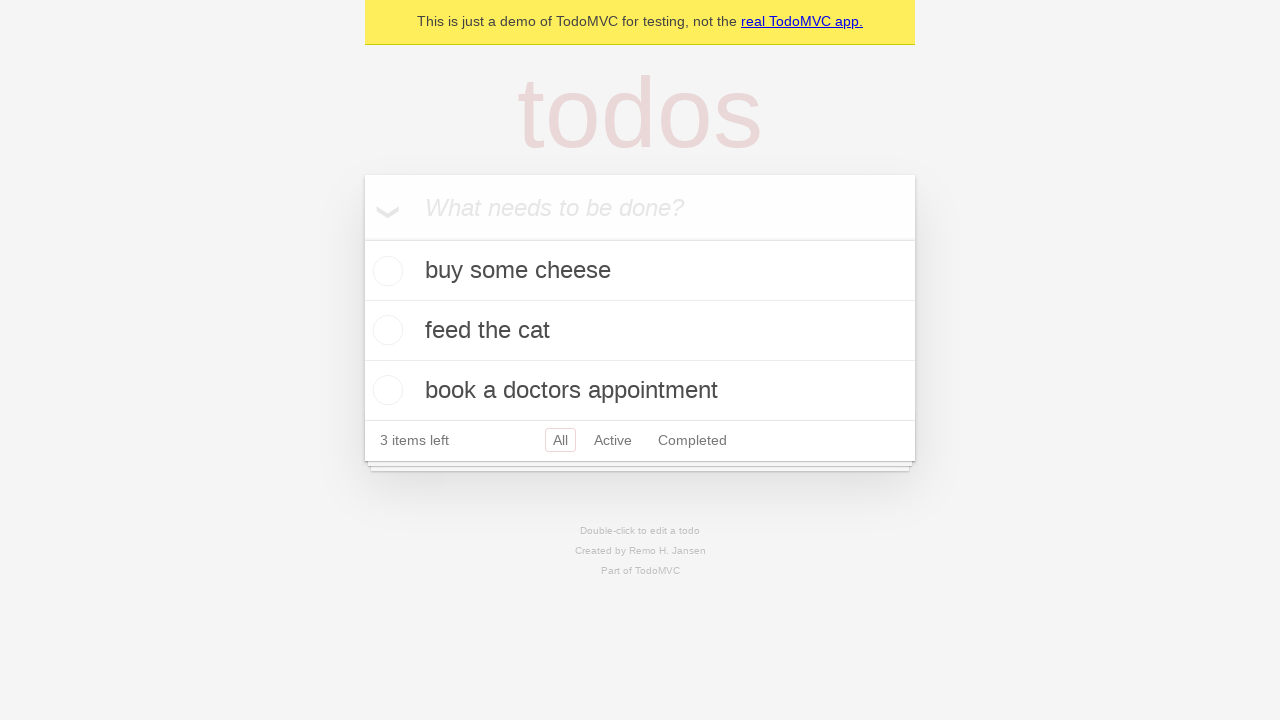

Checked the second todo item at (385, 330) on internal:testid=[data-testid="todo-item"s] >> nth=1 >> internal:role=checkbox
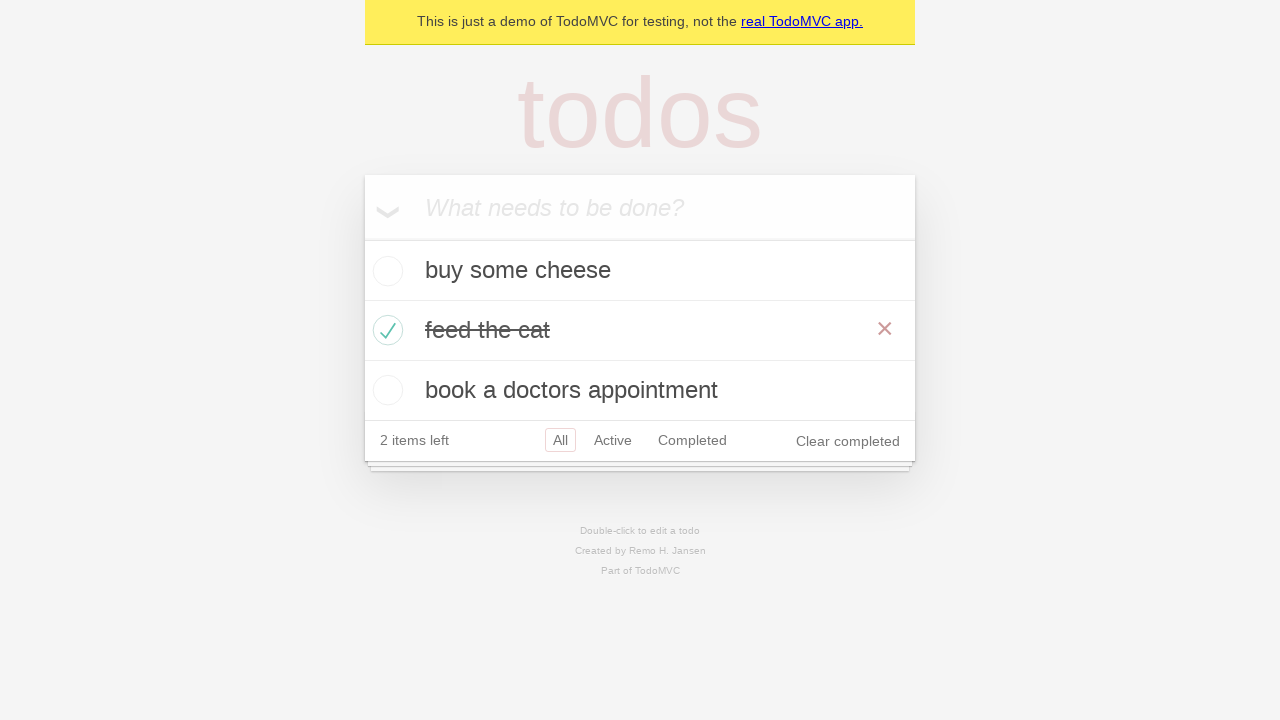

Clicked 'Active' filter to show only active items at (613, 440) on internal:role=link[name="Active"i]
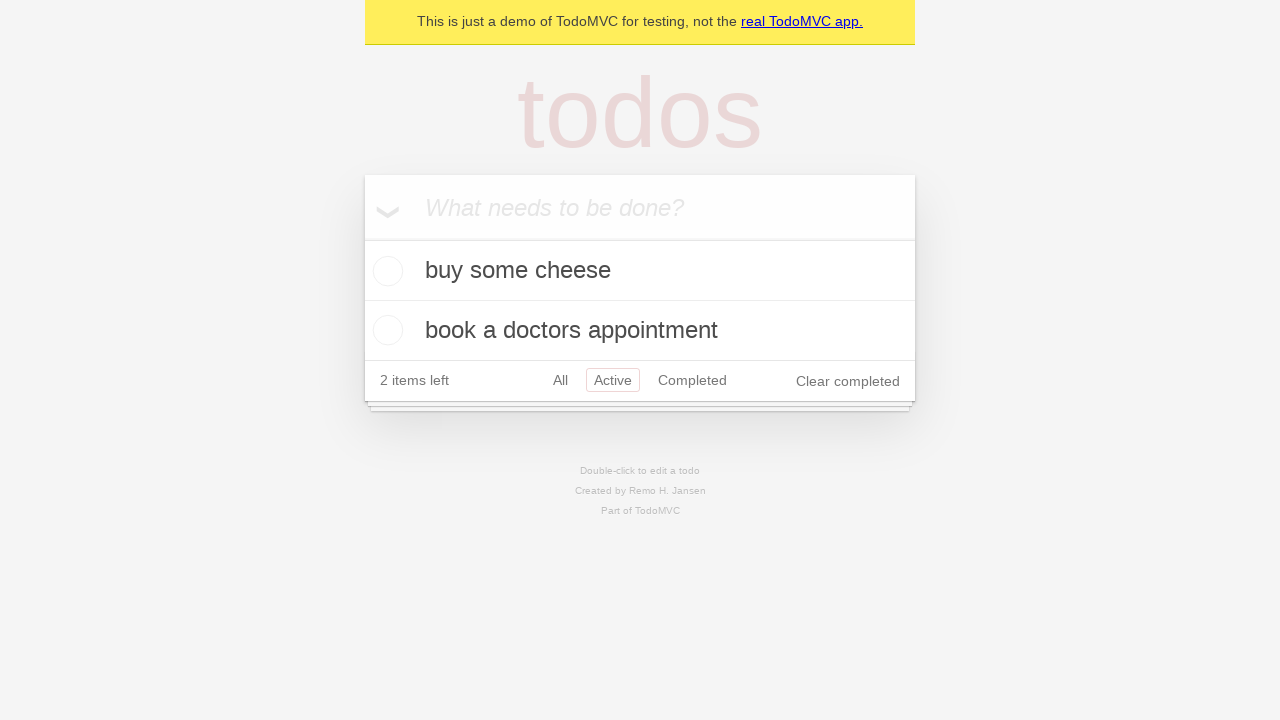

Clicked 'Completed' filter to show only completed items at (692, 380) on internal:role=link[name="Completed"i]
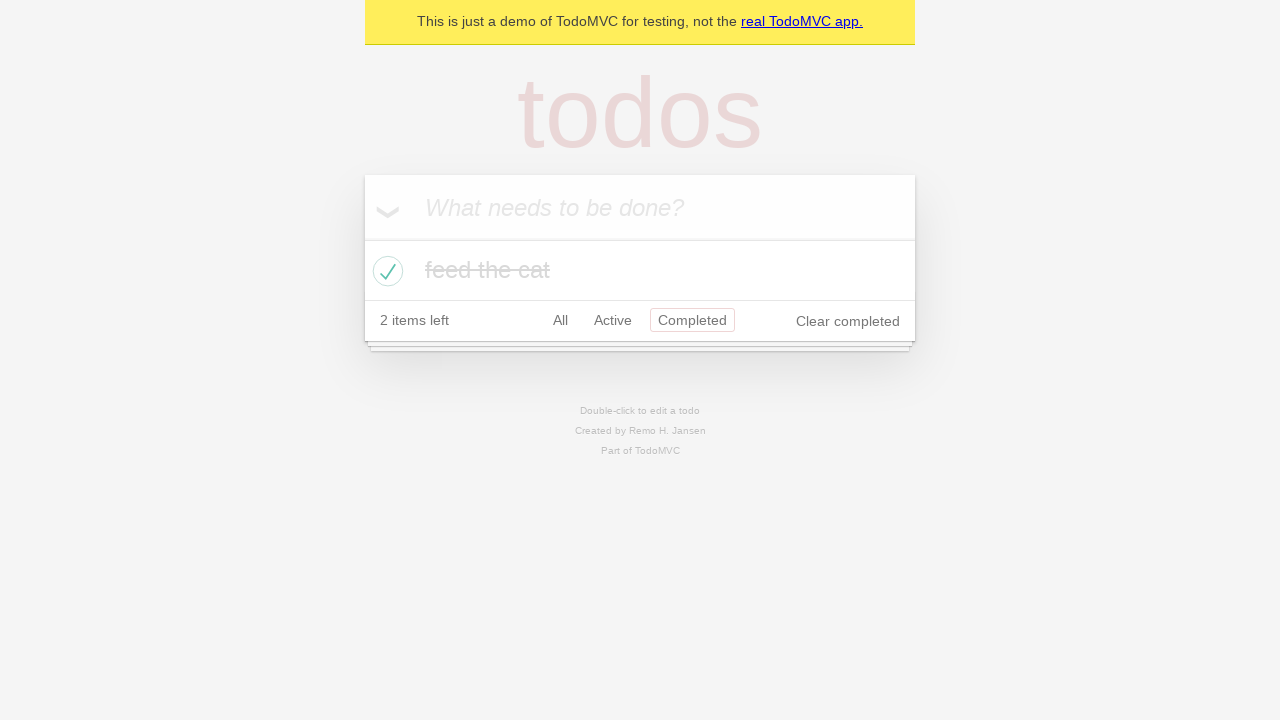

Clicked 'All' filter to display all items at (560, 320) on internal:role=link[name="All"i]
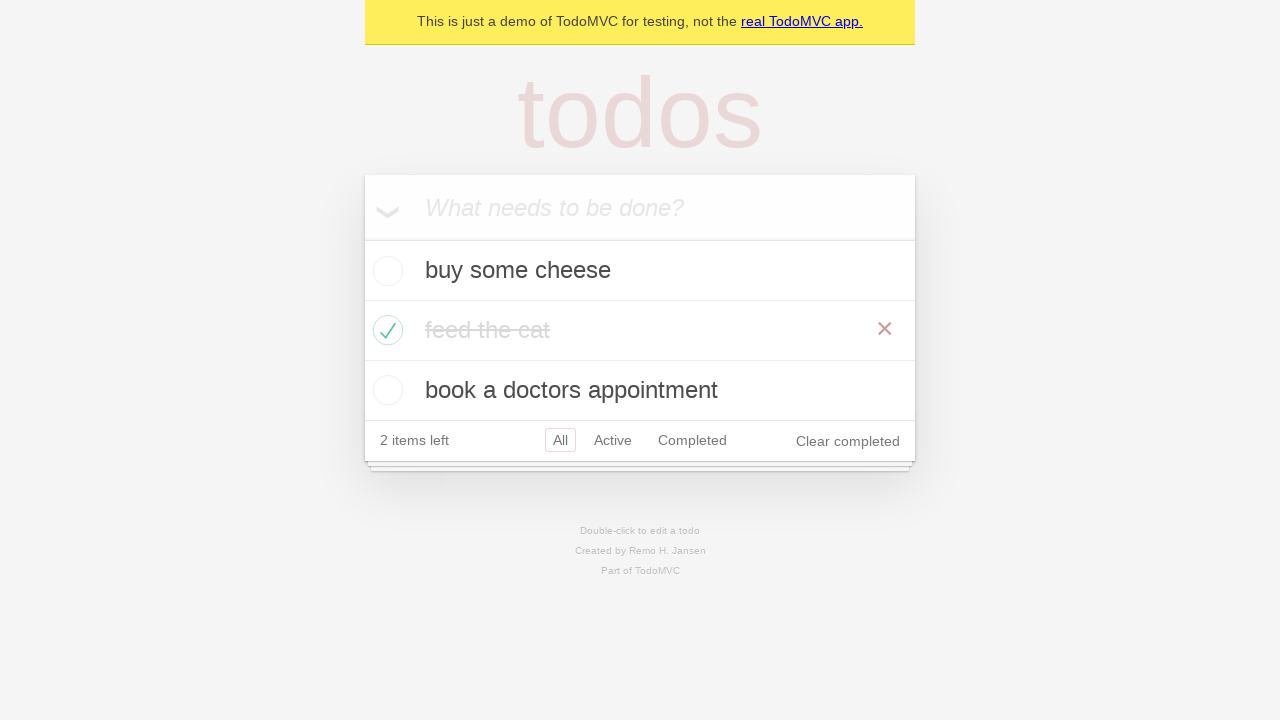

Verified all 3 todo items are now visible
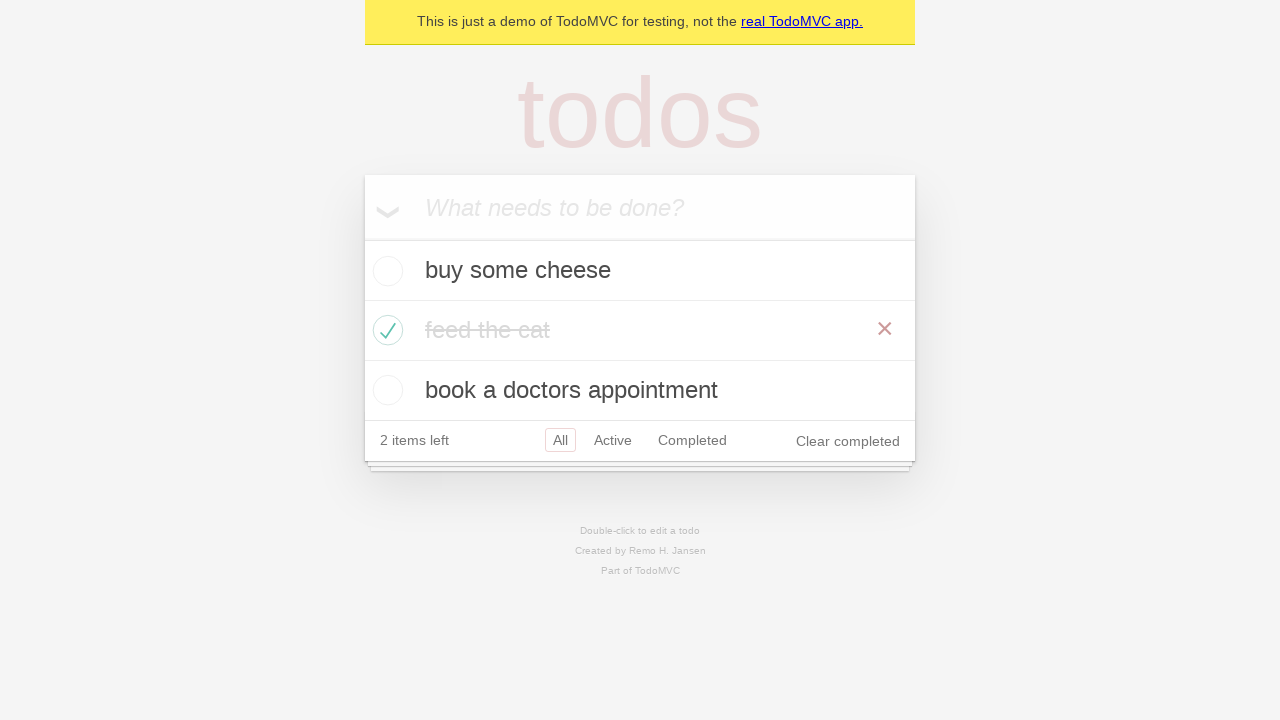

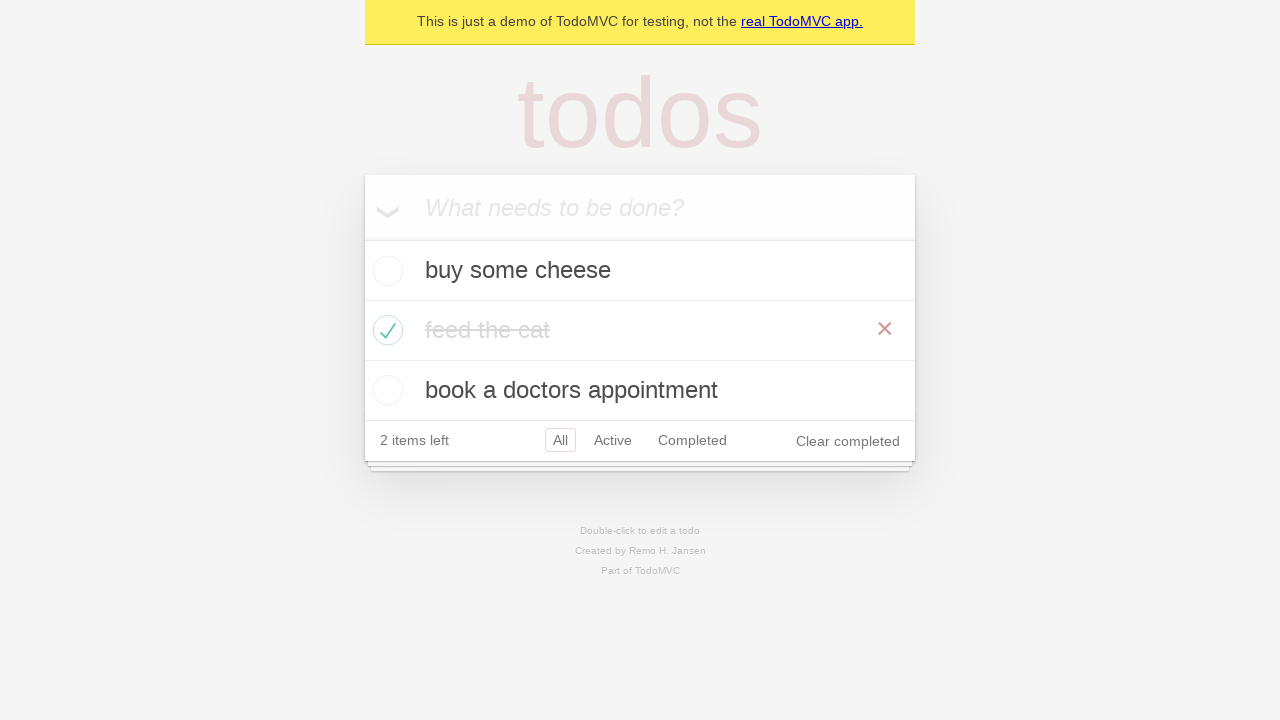